Tests drag and drop functionality on jQuery UI's droppable demo page by dragging an element and dropping it onto a target area within an iframe.

Starting URL: https://jqueryui.com/droppable/

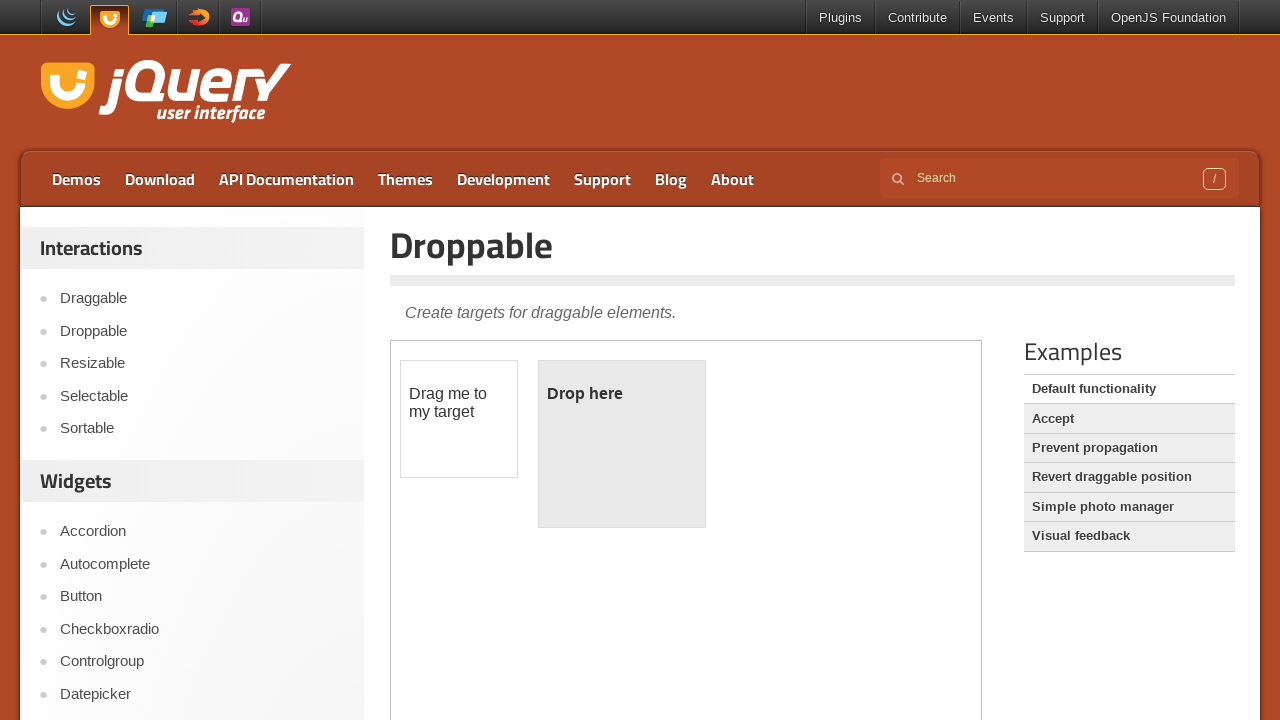

Selected first iframe on the page
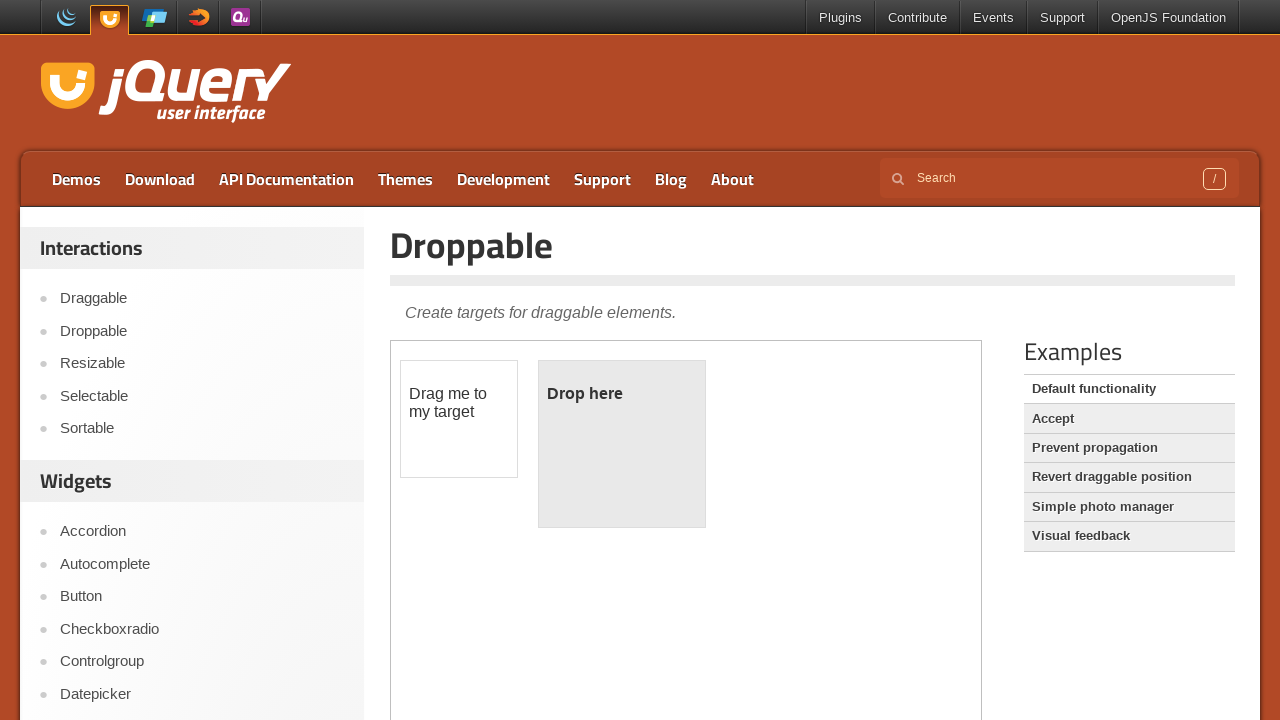

Located draggable element with id 'draggable'
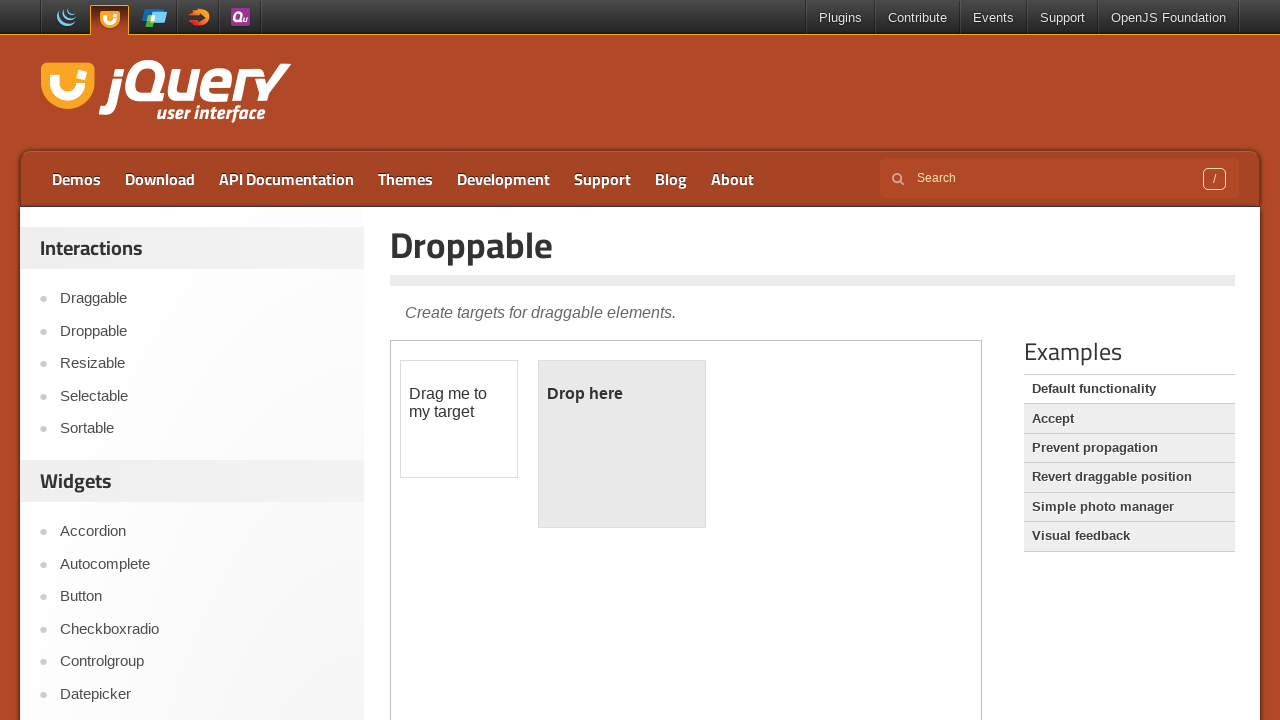

Located droppable element with id 'droppable'
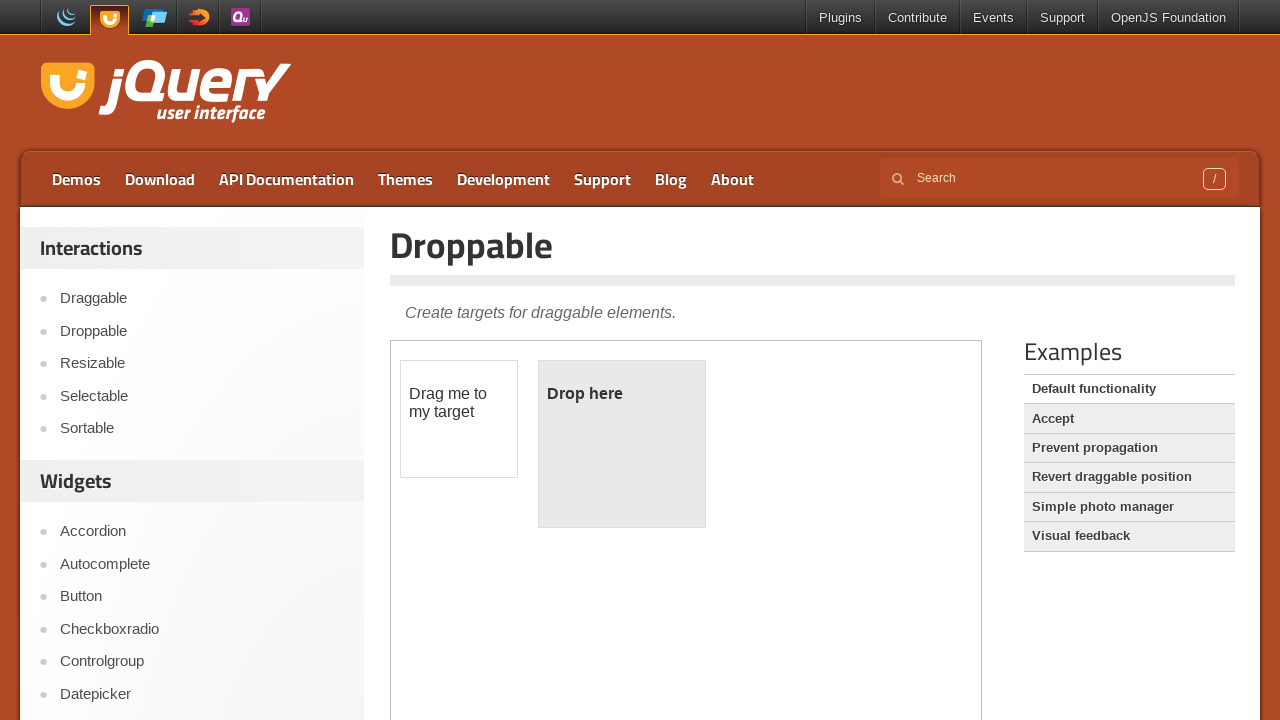

Draggable element became visible
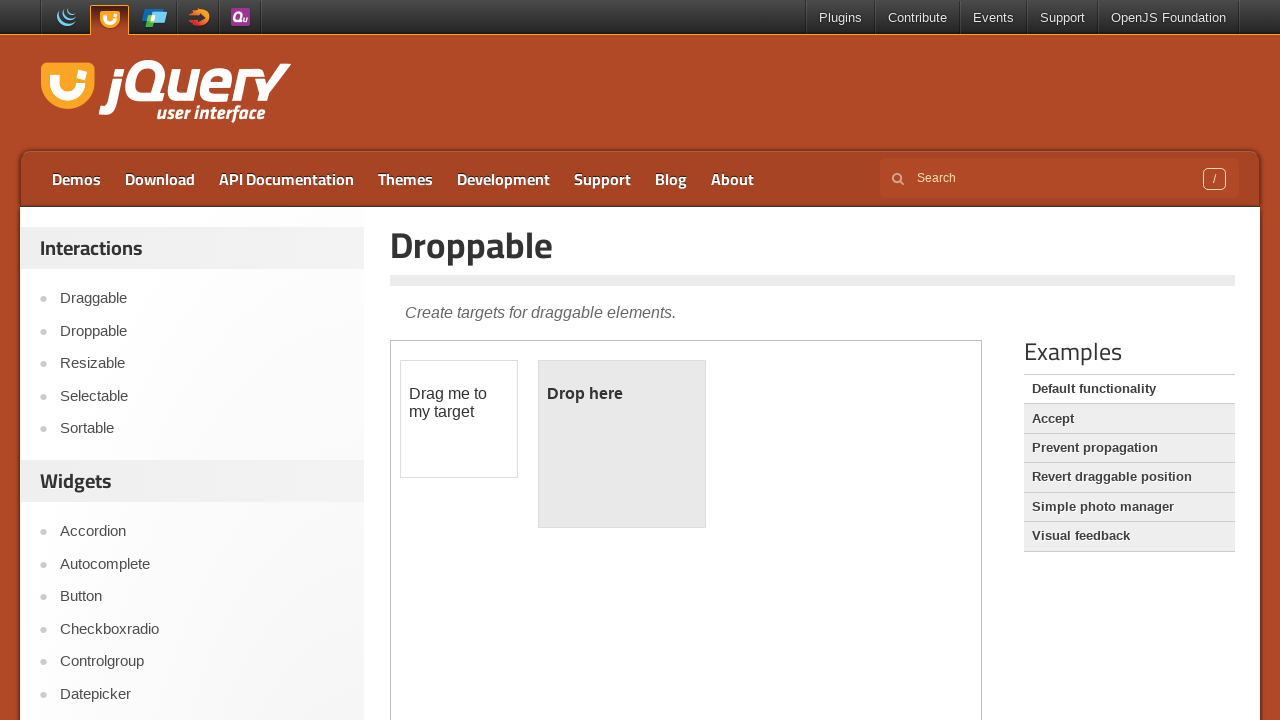

Droppable element became visible
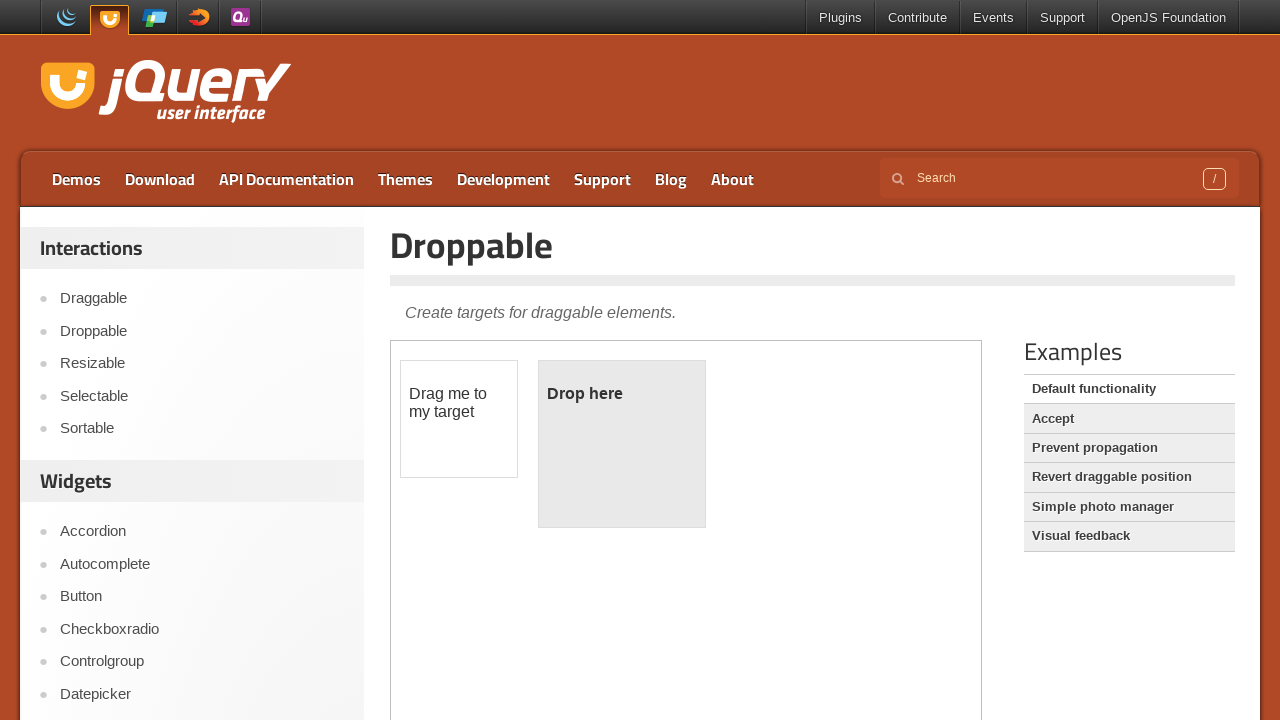

Dragged element from draggable to droppable target at (622, 444)
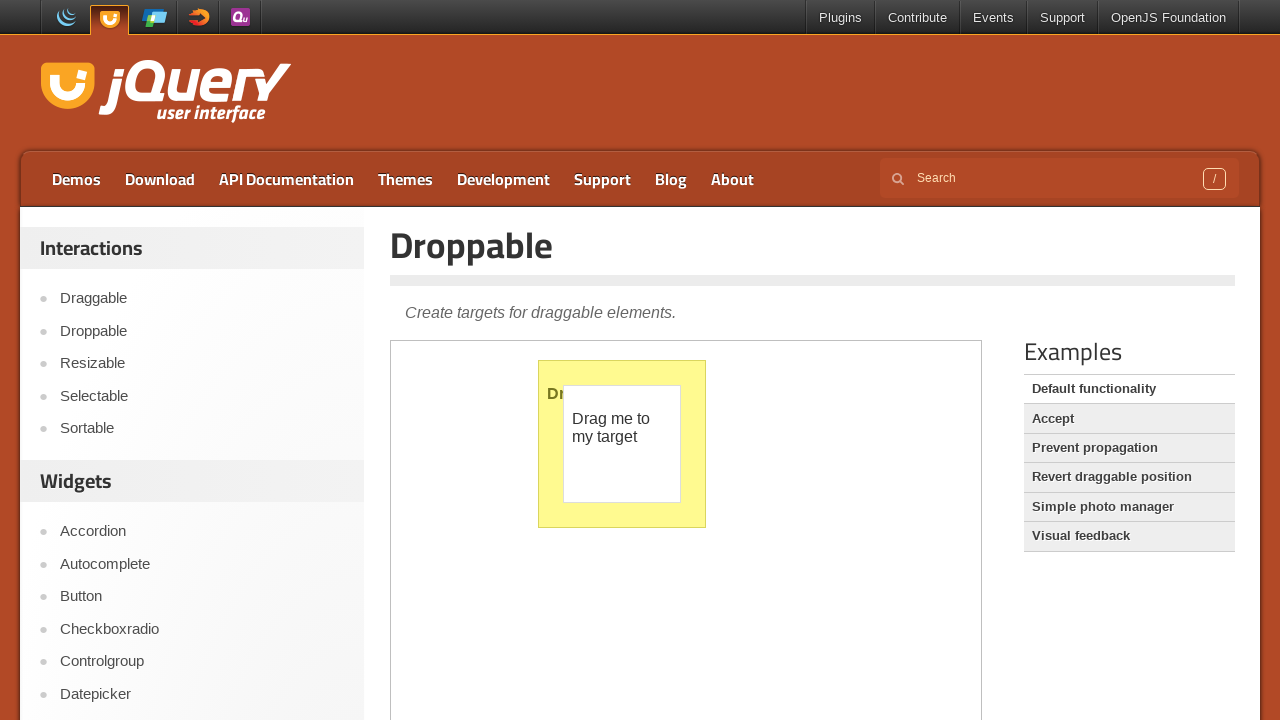

Waited 2 seconds to observe drag and drop result
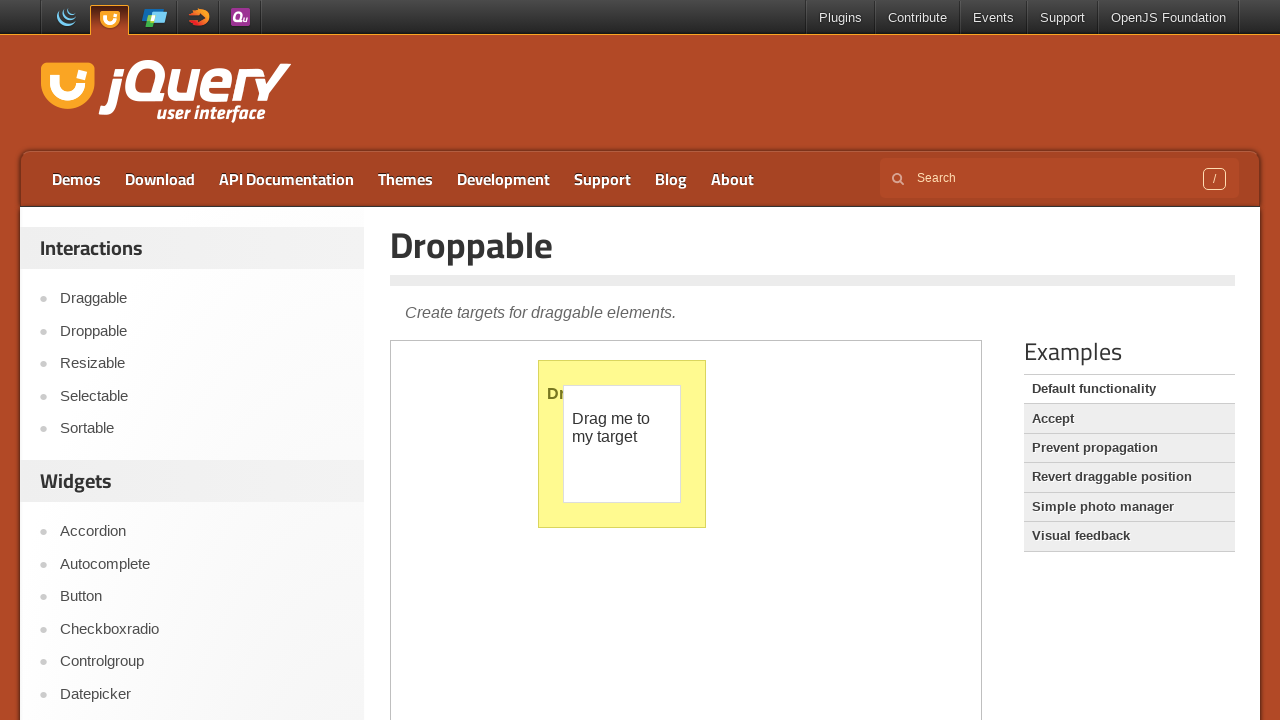

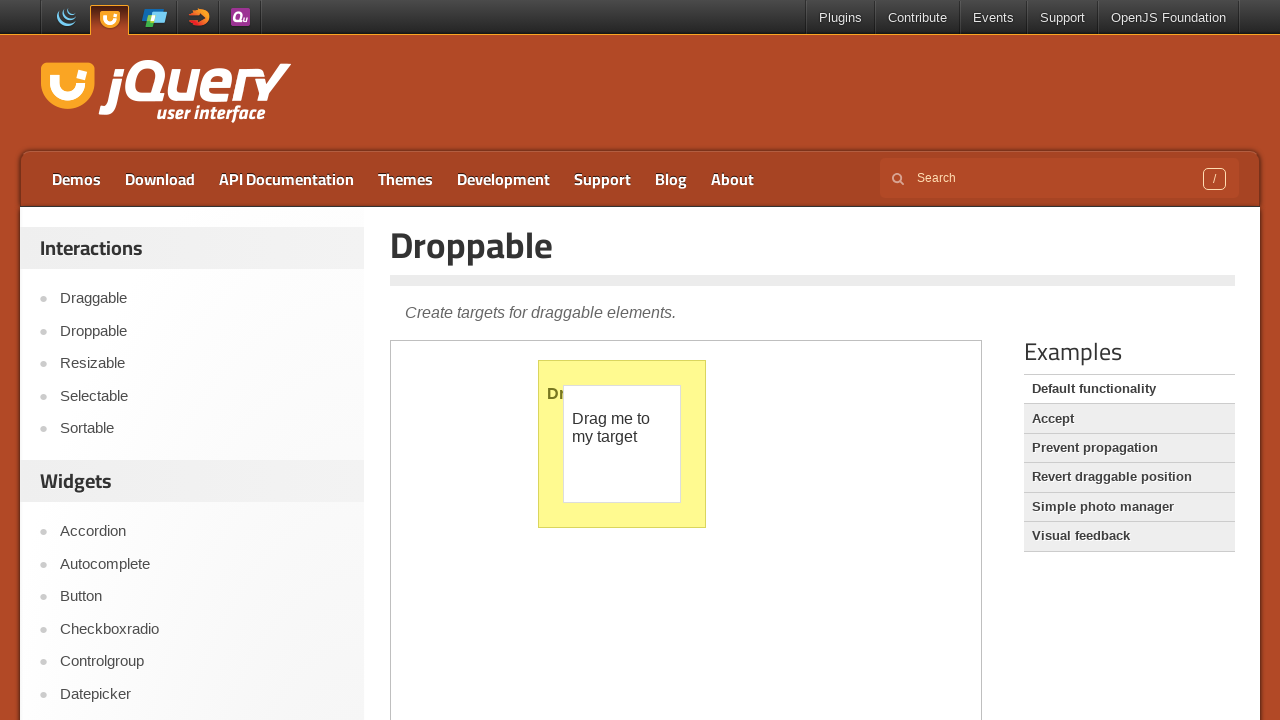